Tests click events on a practice automation page by clicking animal buttons (cat, dog, pig, cow) and verifying that each displays the correct animal sound message.

Starting URL: https://practice-automation.com/click-events/

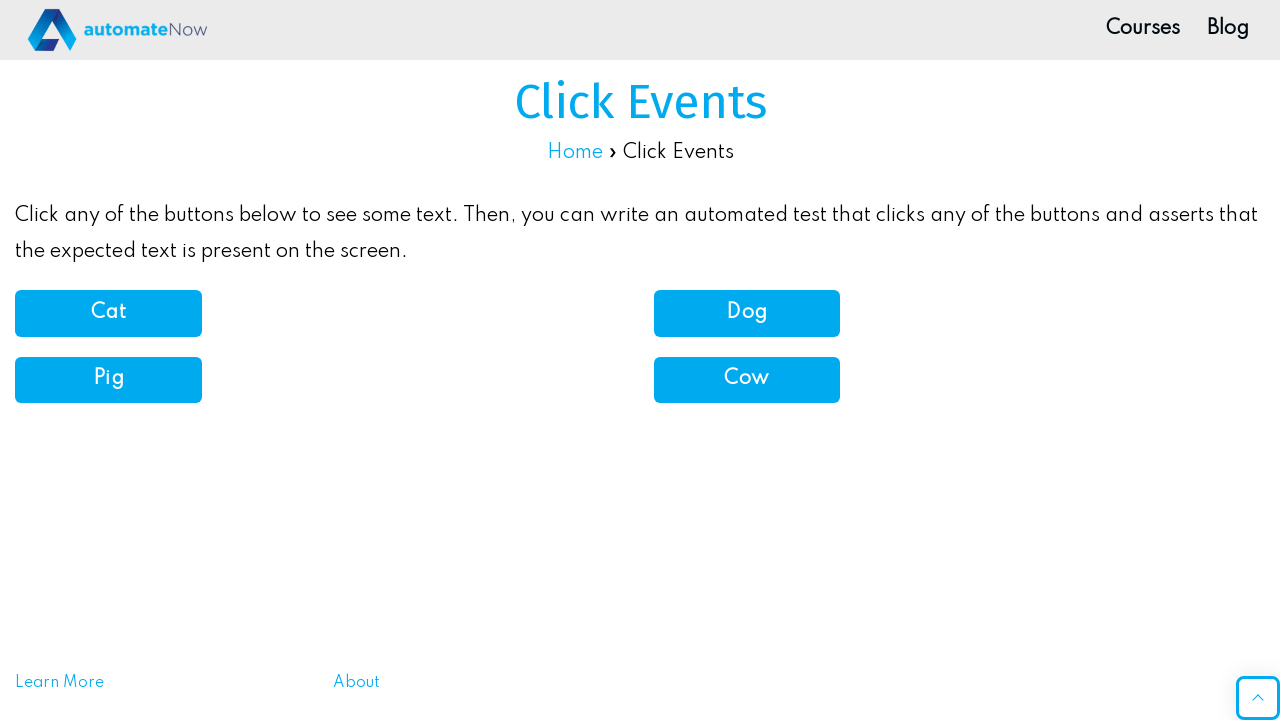

Waited for 'Click Events' page title to load
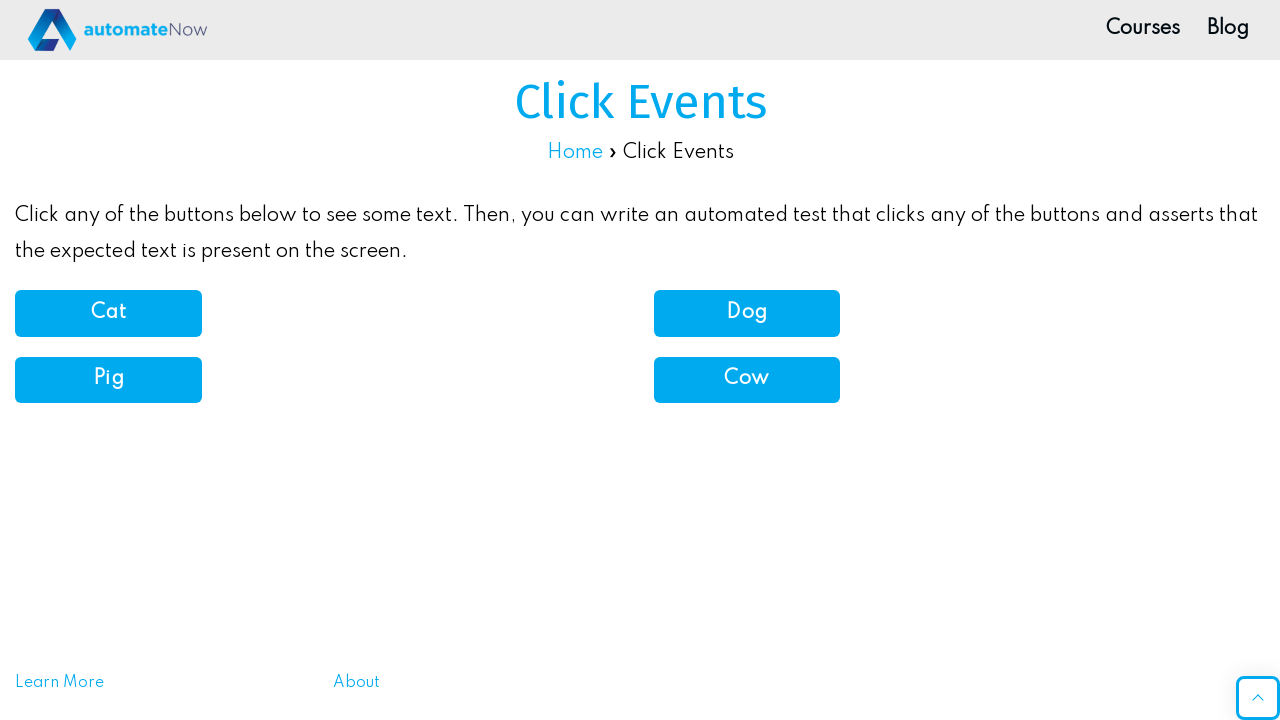

Clicked Cat button at (108, 313) on button:has-text('Cat')
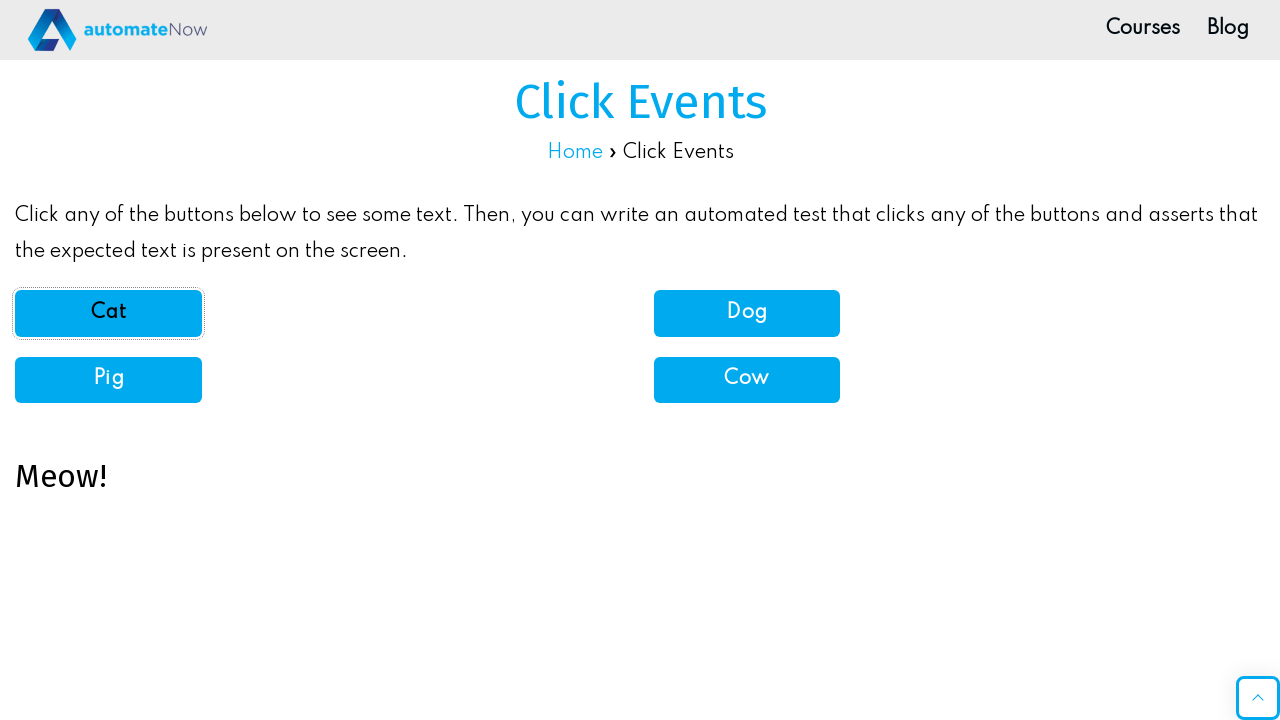

Verified cat button displays 'Meow!' message
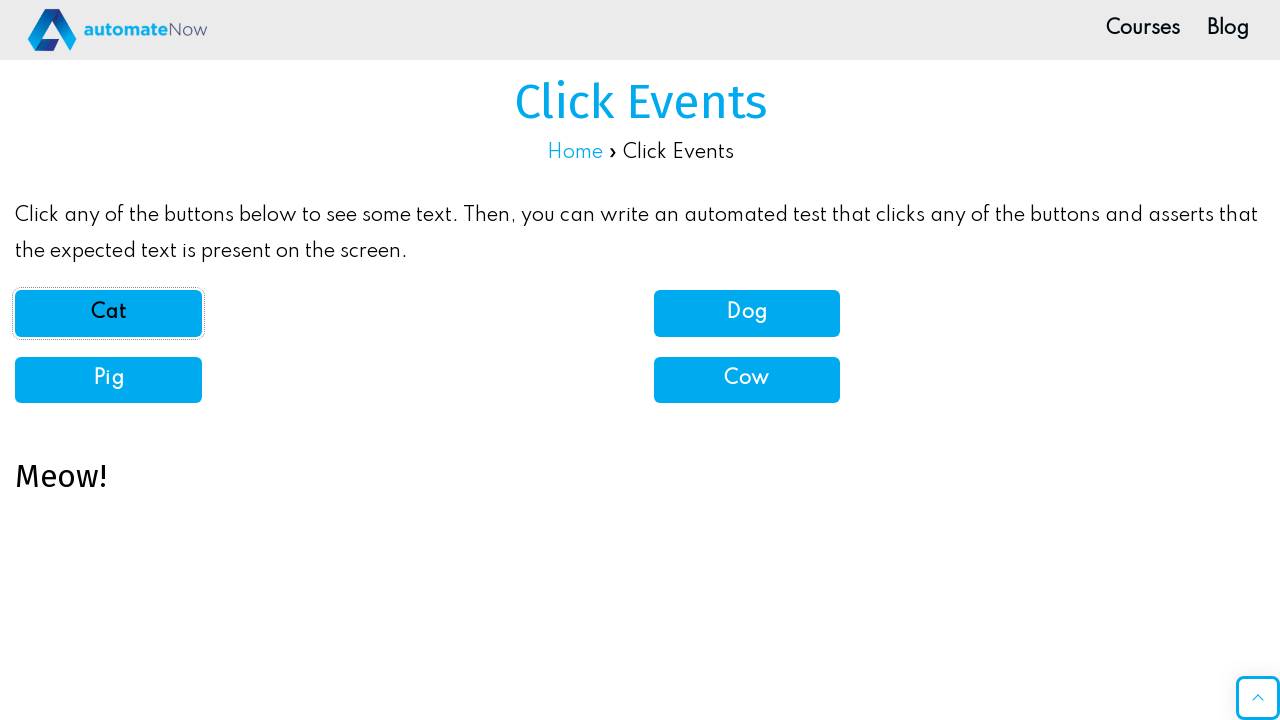

Clicked Dog button at (747, 313) on button[onclick='dogSound()']
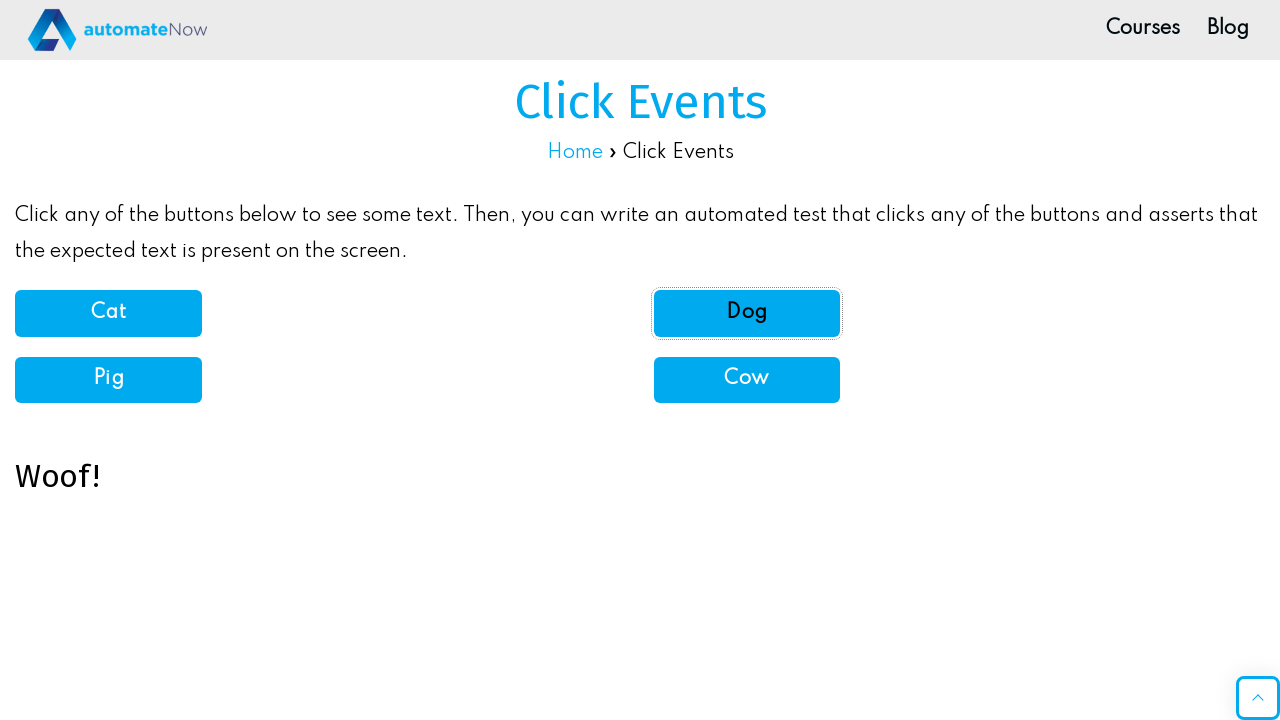

Verified dog button displays 'Woof!' message
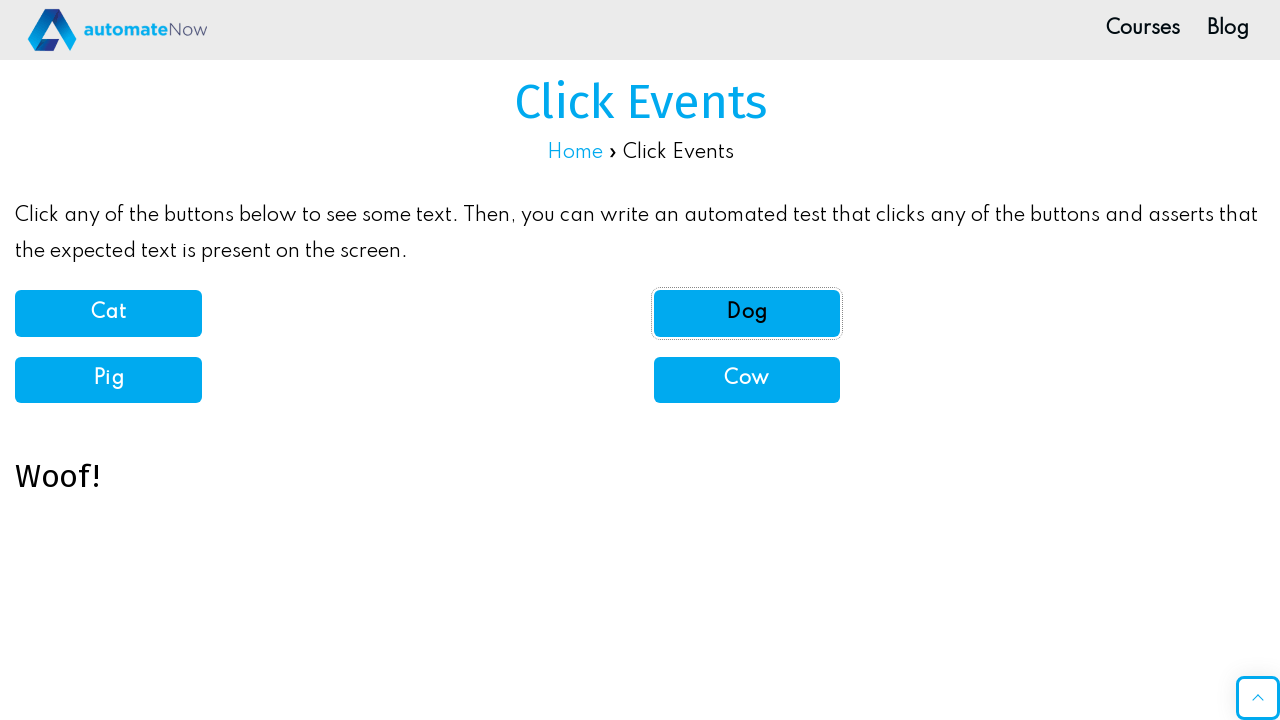

Clicked Pig button at (108, 380) on button[onclick='pigSound()']
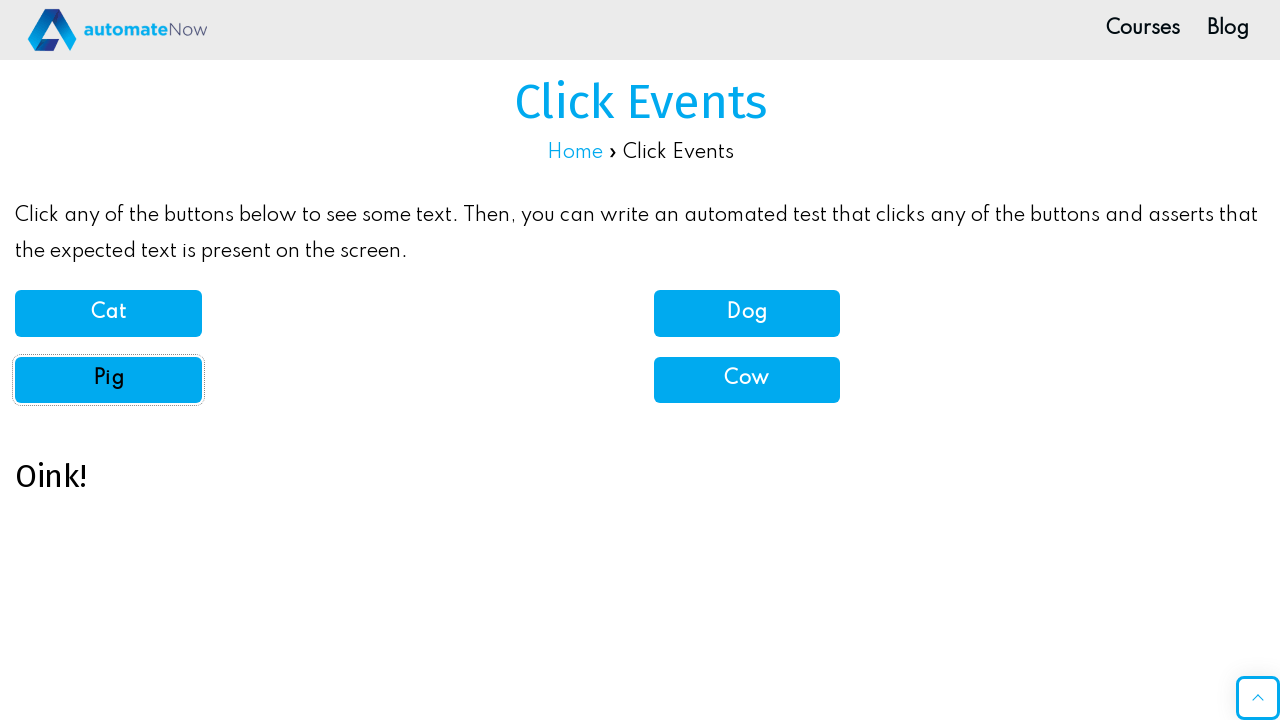

Verified pig button displays 'Oink!' message
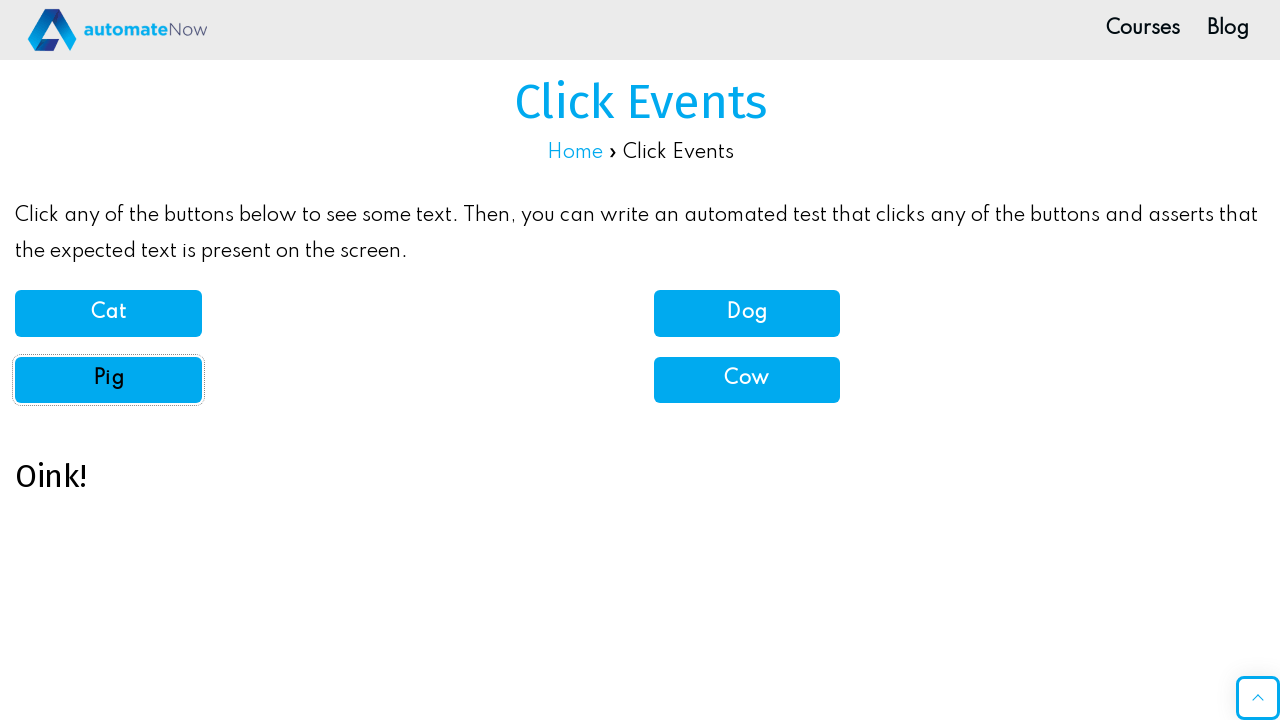

Clicked Cow button at (747, 380) on button[onclick='cowSound()']
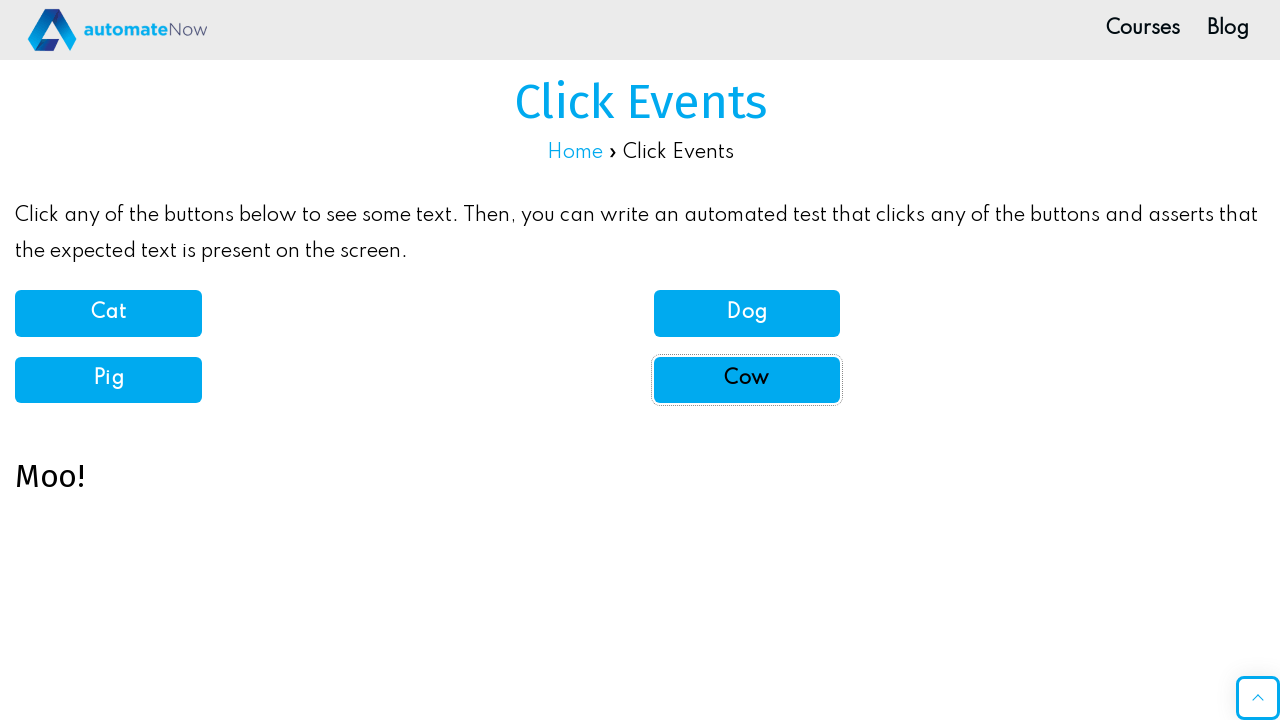

Verified cow button displays 'Moo!' message
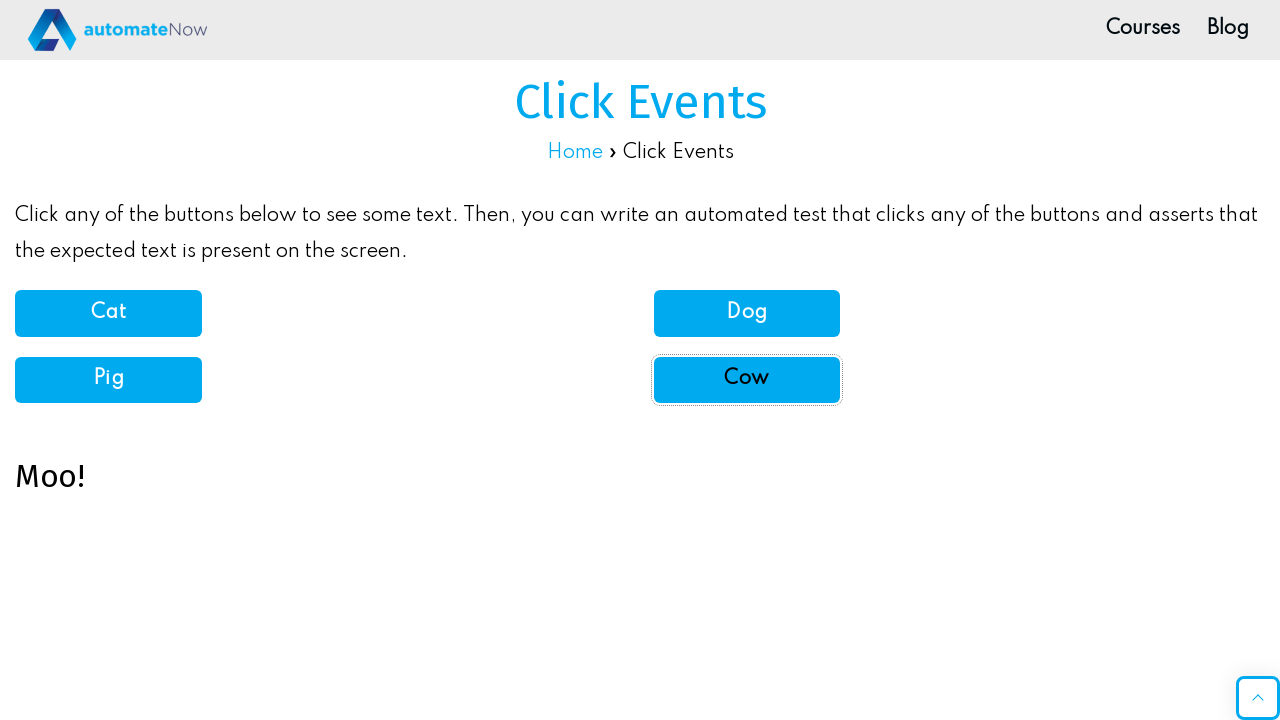

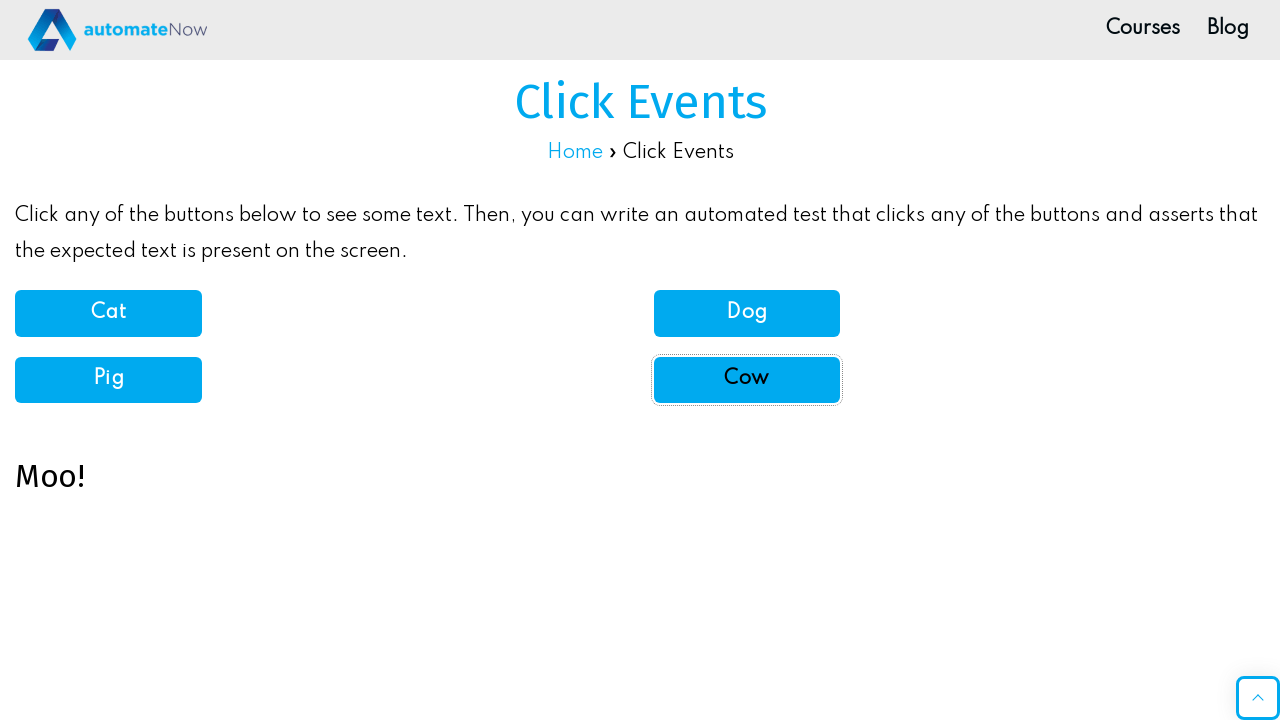